Tests keyboard shortcuts for copy-paste functionality by typing text in one textbox, selecting all with Ctrl+A, copying with Ctrl+C, then pasting into another textbox with Ctrl+V

Starting URL: http://omayo.blogspot.com/

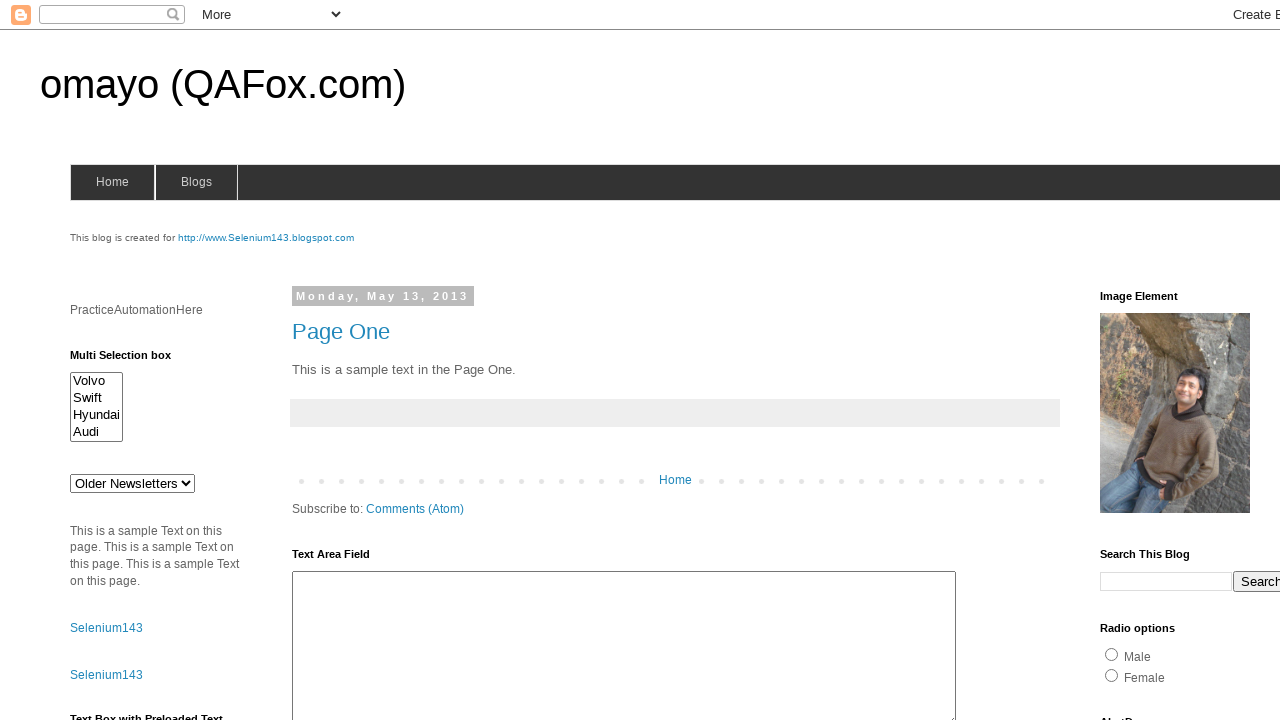

Clicked on the first textbox at (624, 643) on #ta1
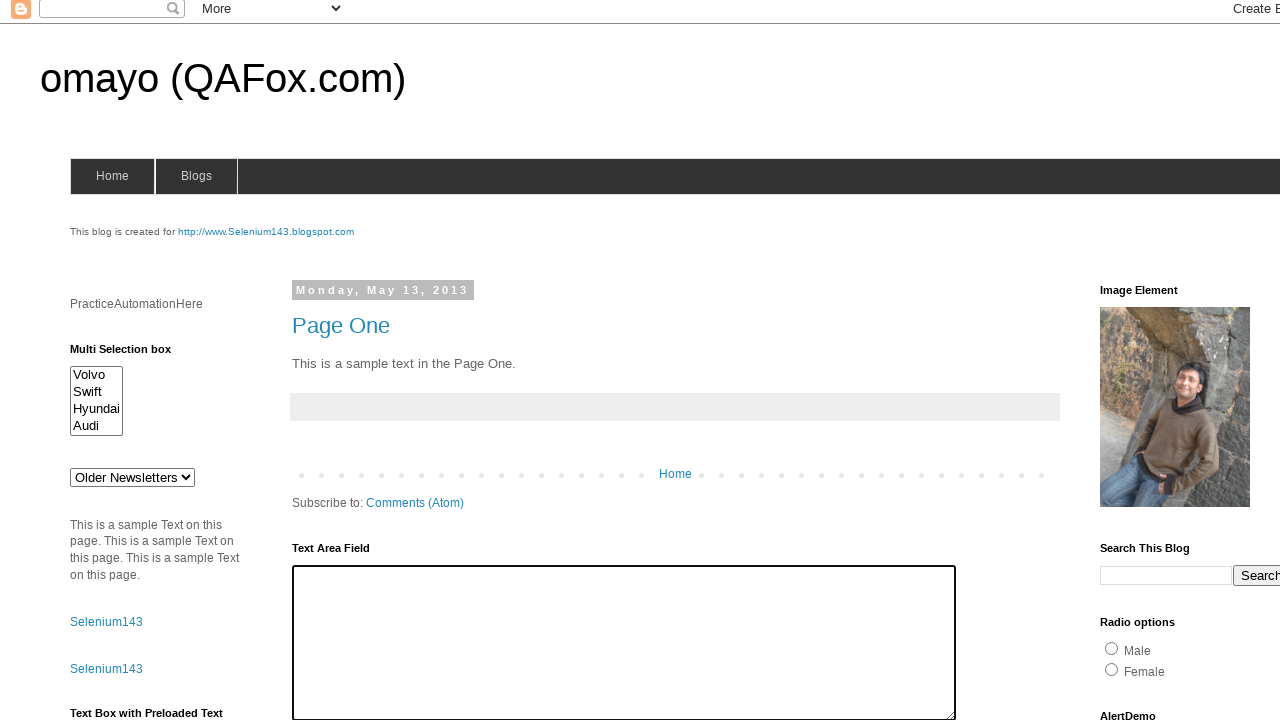

Typed text 'MARY HAD A LITTLE LAMB LITTLE LAMB LITTLE LAMB' into the first textbox on #ta1
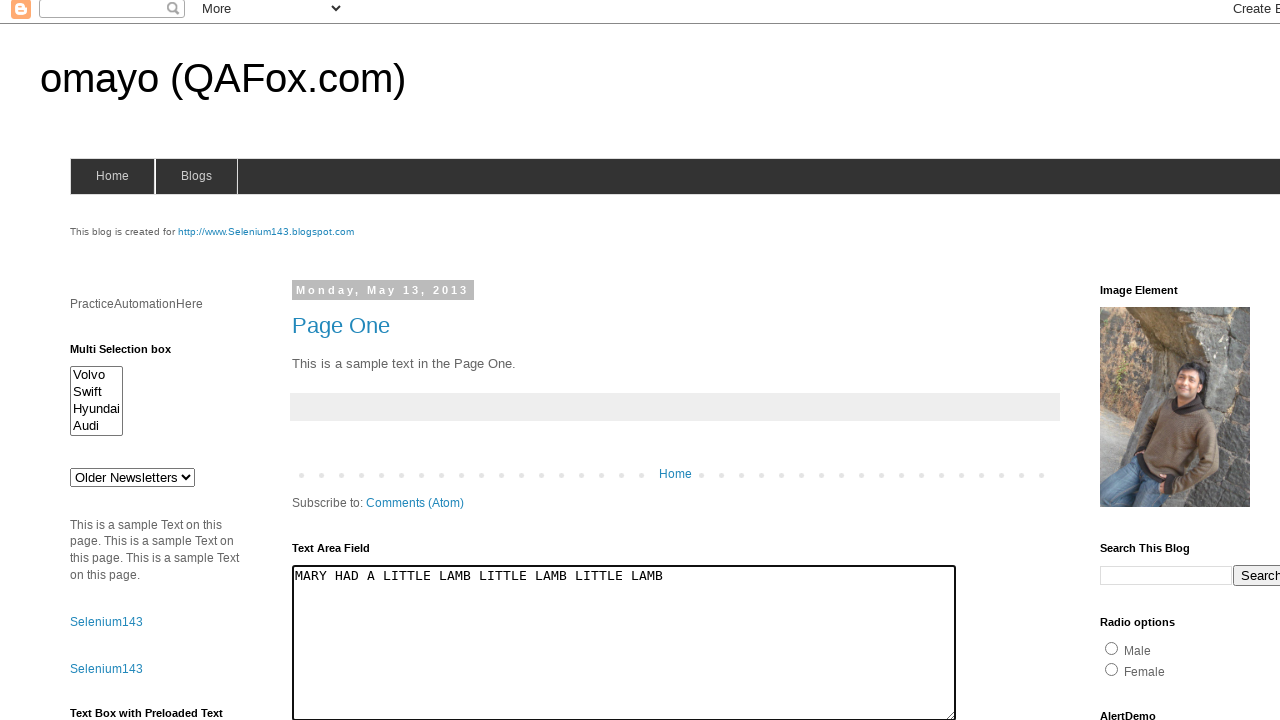

Selected all text in the first textbox using Ctrl+A
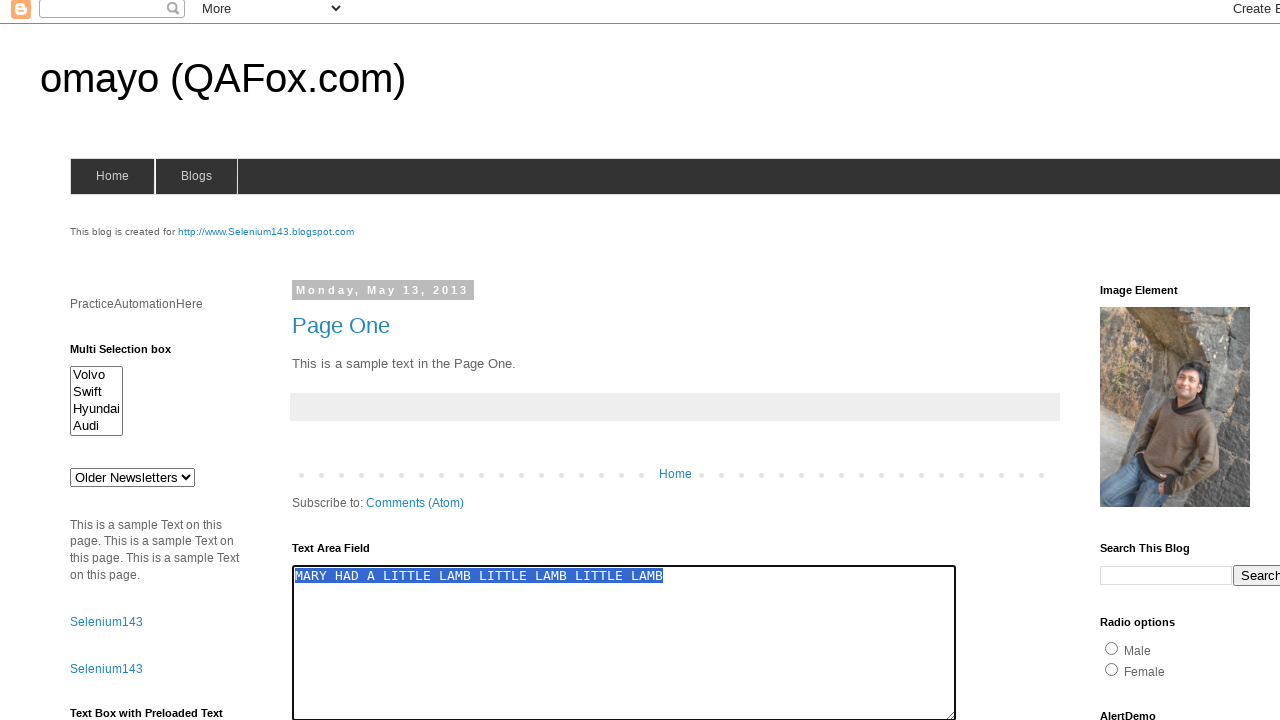

Copied selected text using Ctrl+C
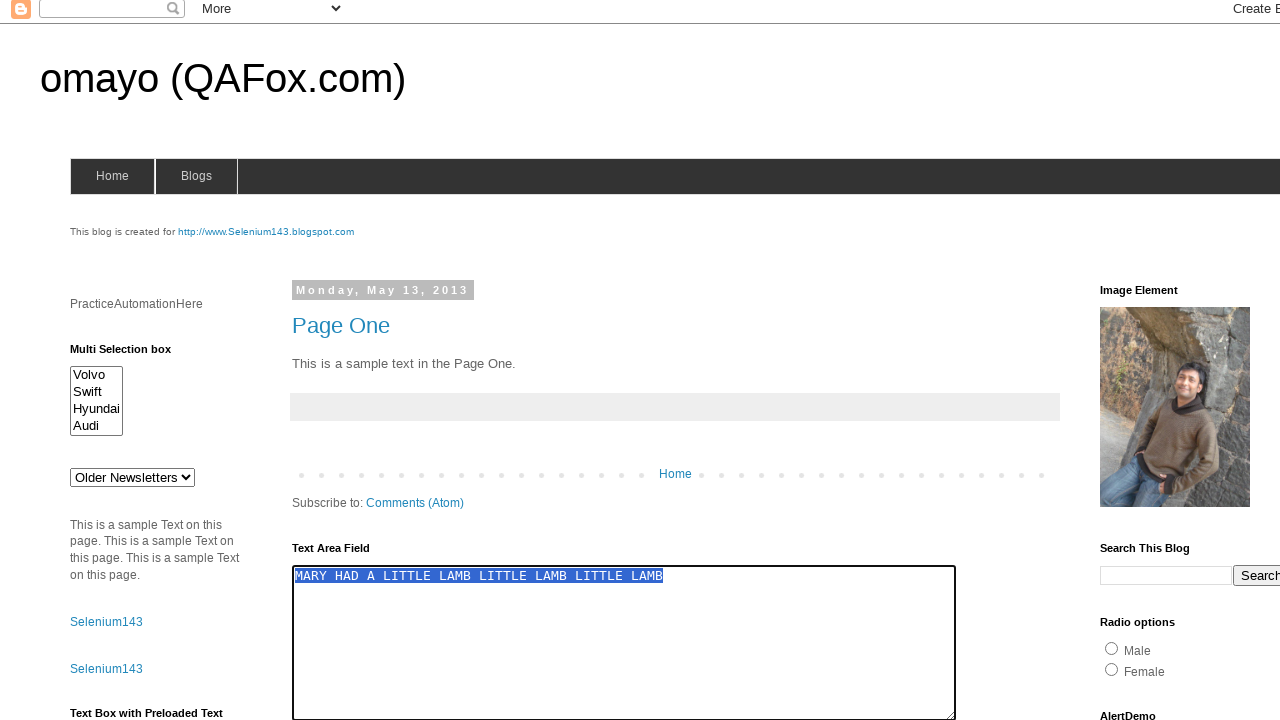

Clicked on the second textbox containing 'garden' at (423, 361) on xpath=//textarea[contains(text(), 'garden')]
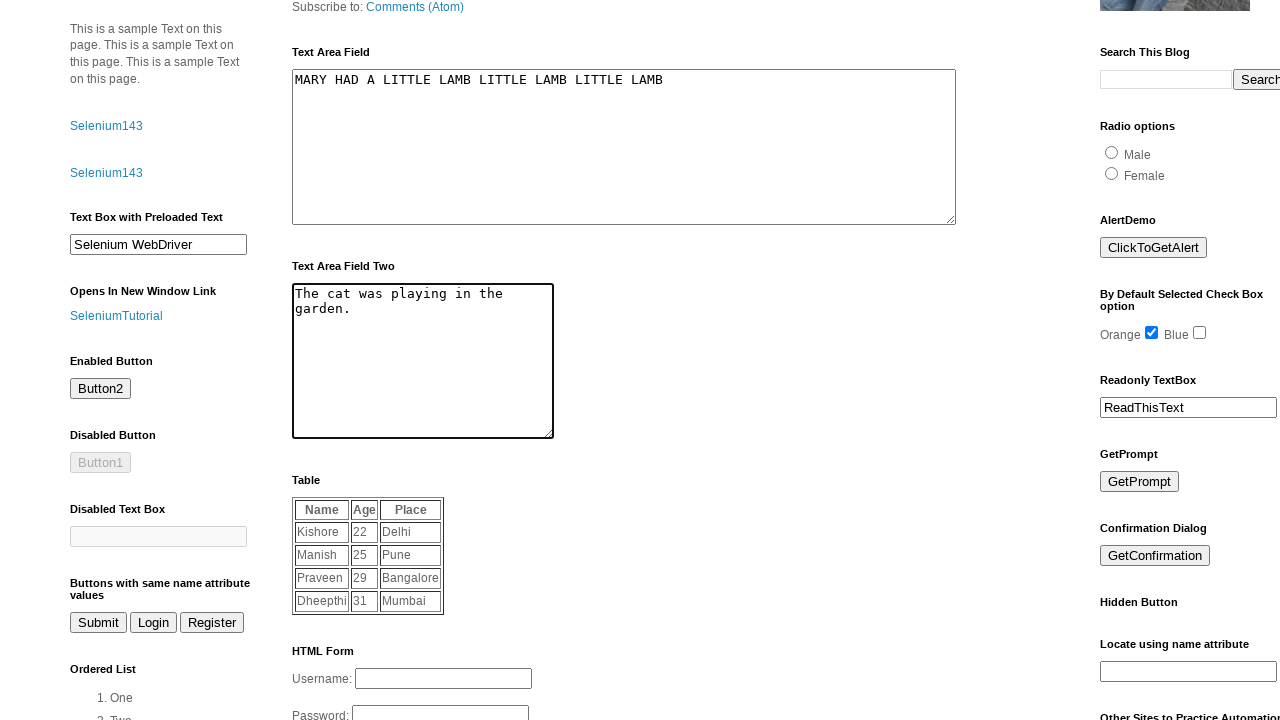

Pasted copied text into the second textbox using Ctrl+V
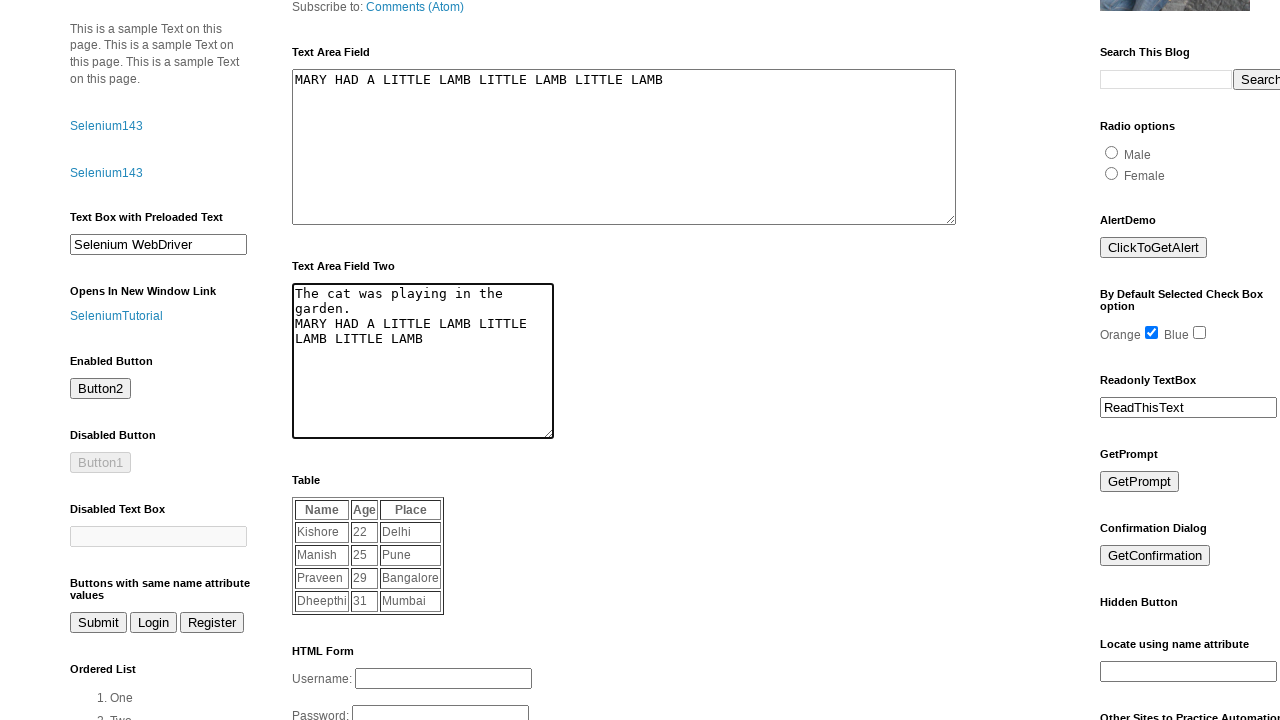

Waited 1 second to see the paste result
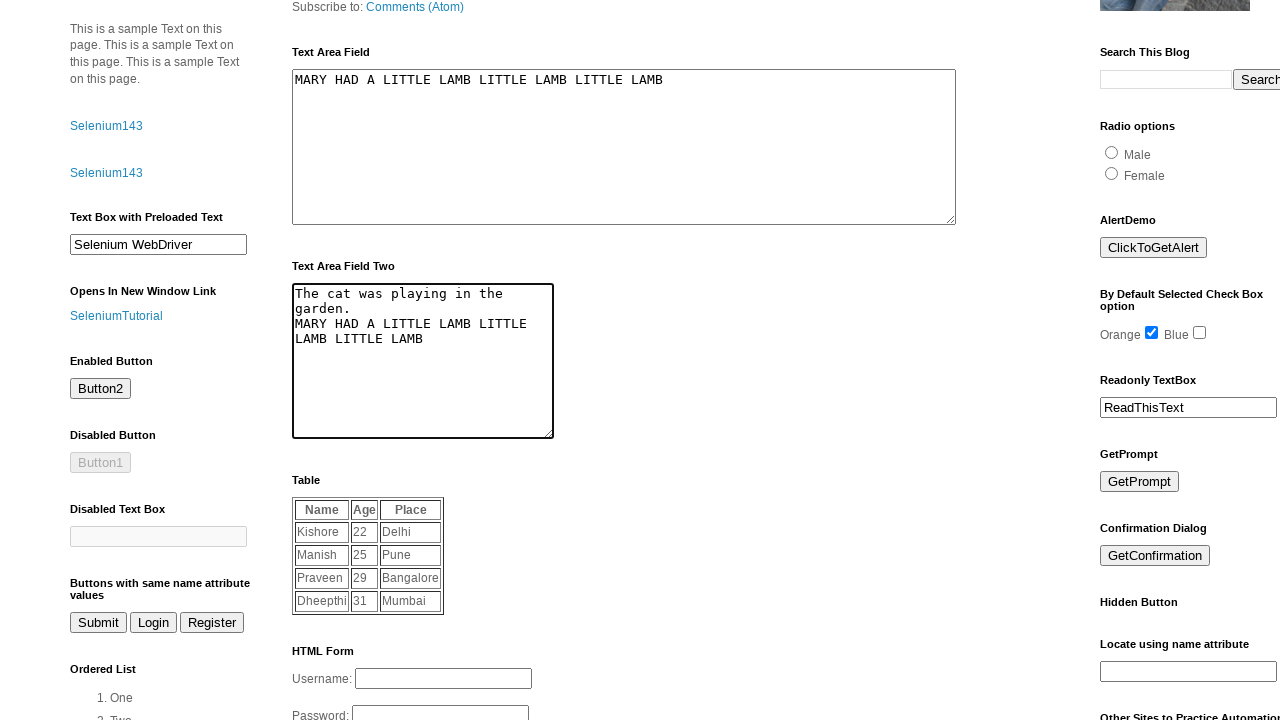

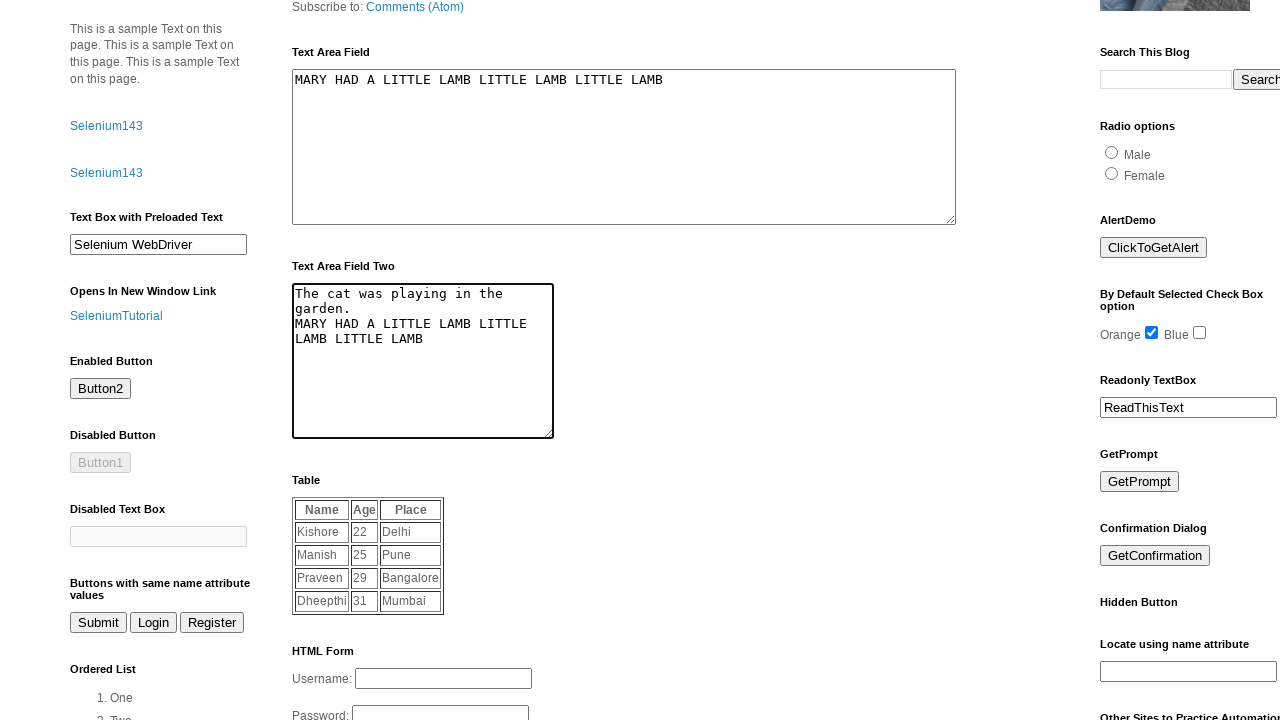